Clicks the "Learn more" link on the Gmail login page

Starting URL: https://gmail.com

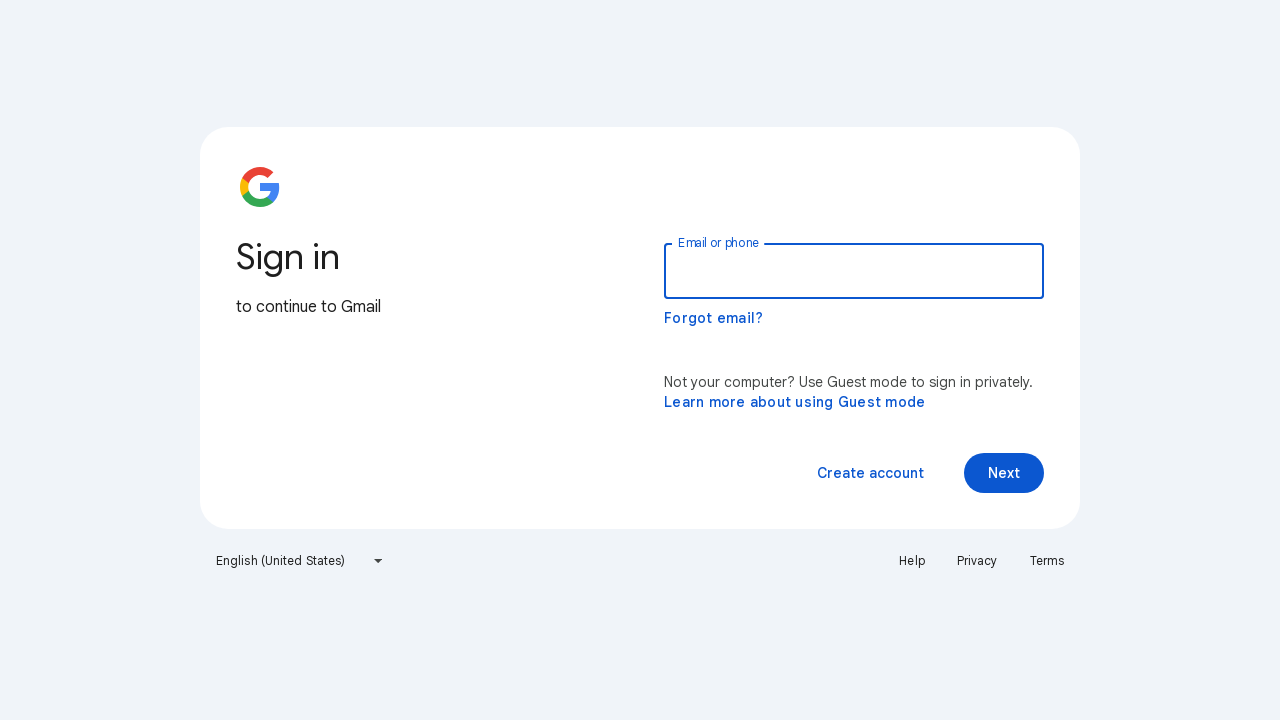

Navigated to Gmail login page
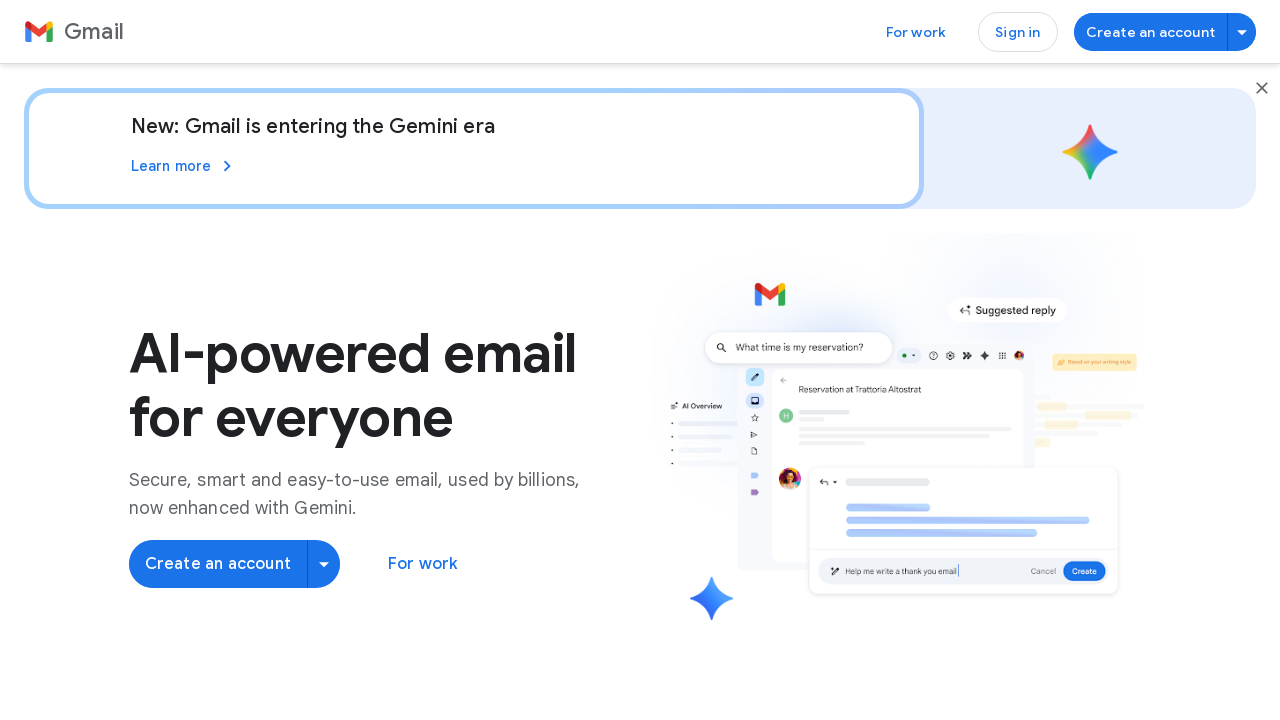

Clicked the 'Learn more' link on Gmail login page at (184, 166) on a:has-text('Learn more')
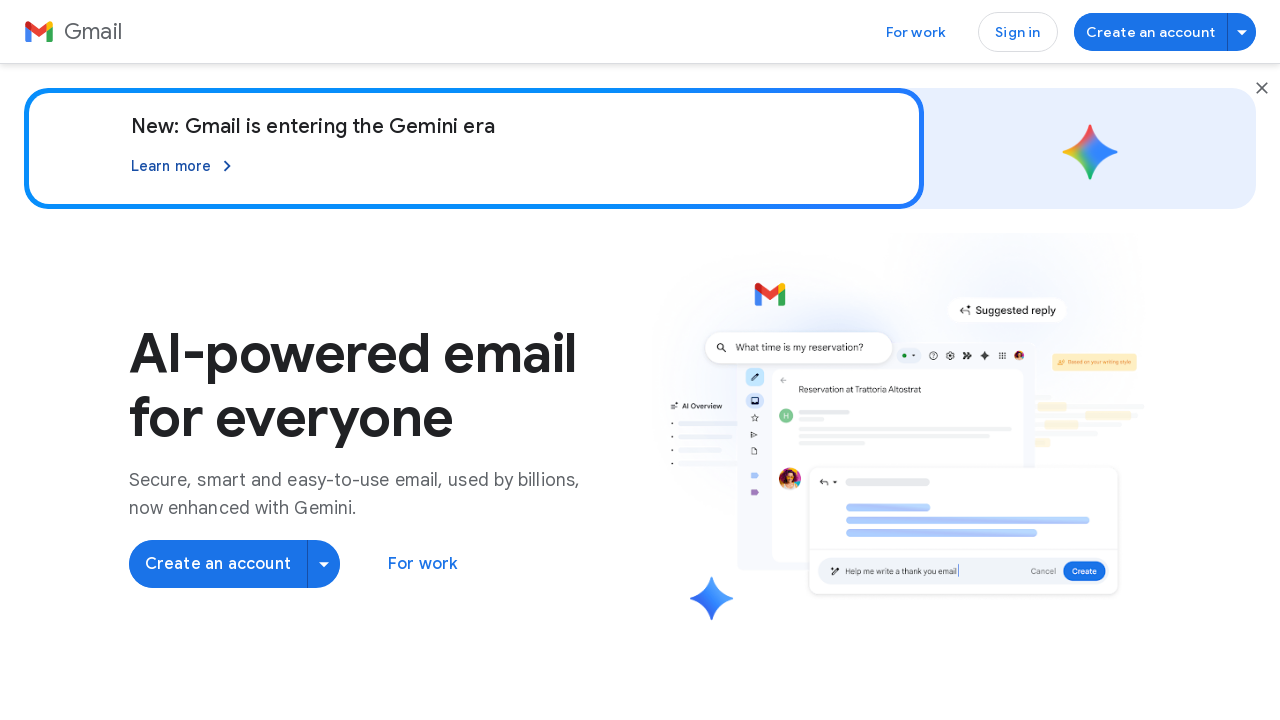

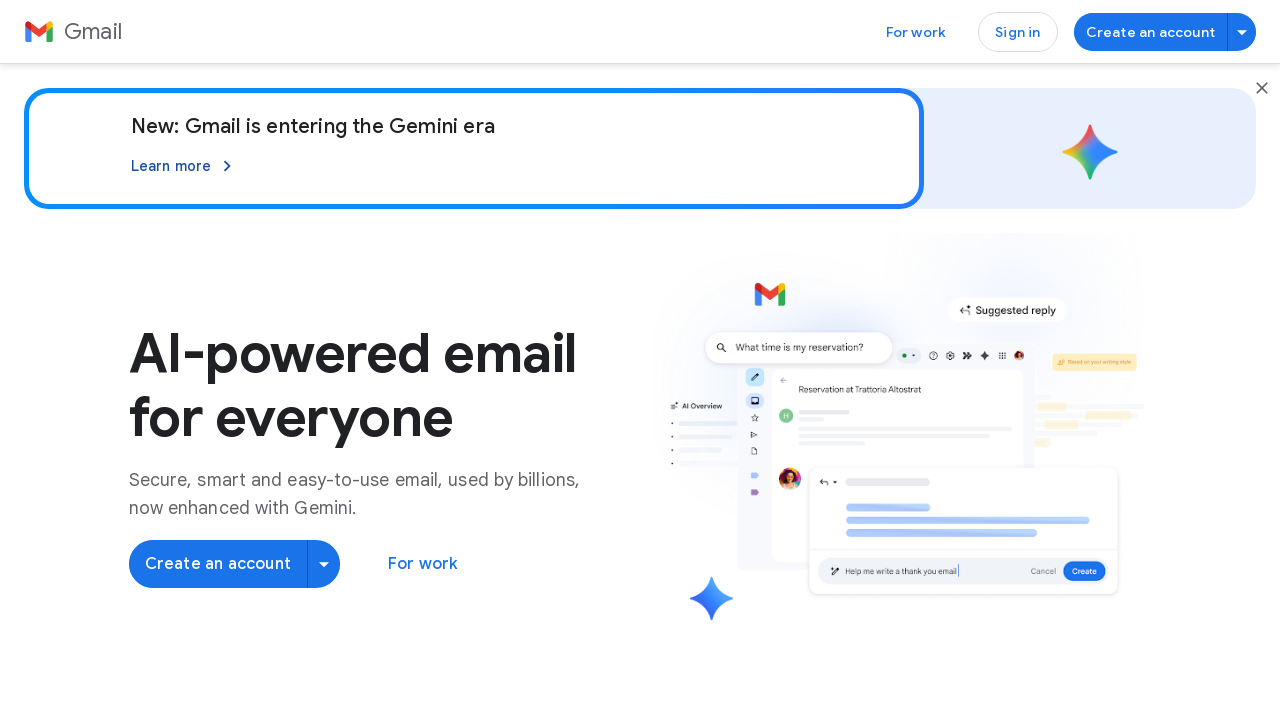